Tests notification message rendering by clicking a link multiple times and verifying flash messages appear each time

Starting URL: http://the-internet.herokuapp.com/notification_message_rendered

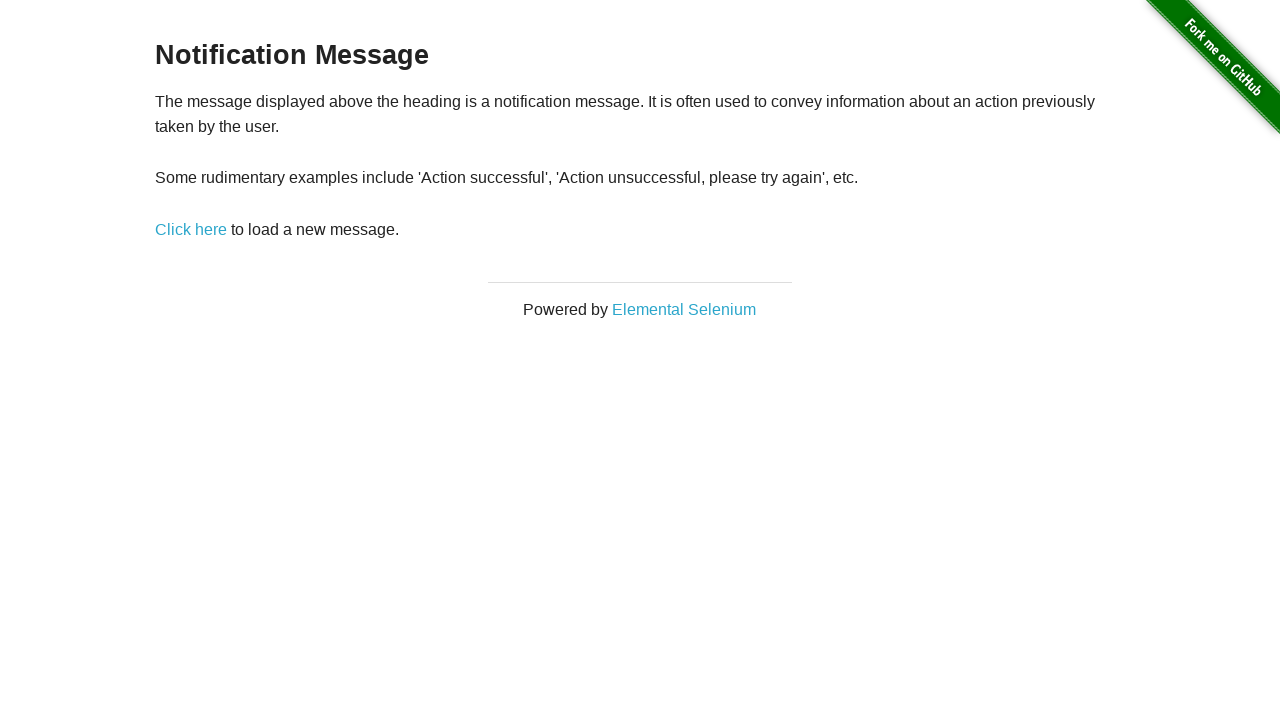

Clicked 'Click here' link for the first time at (191, 229) on text=Click here
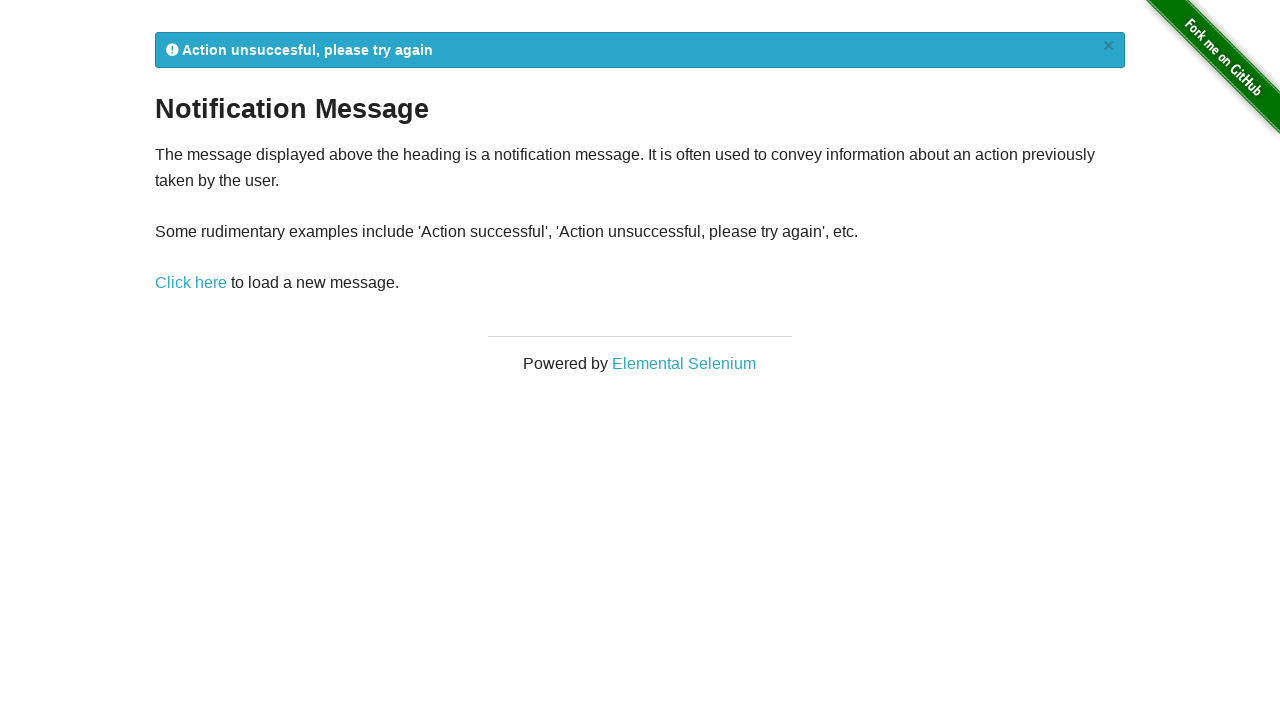

Flash notification message appeared after first click
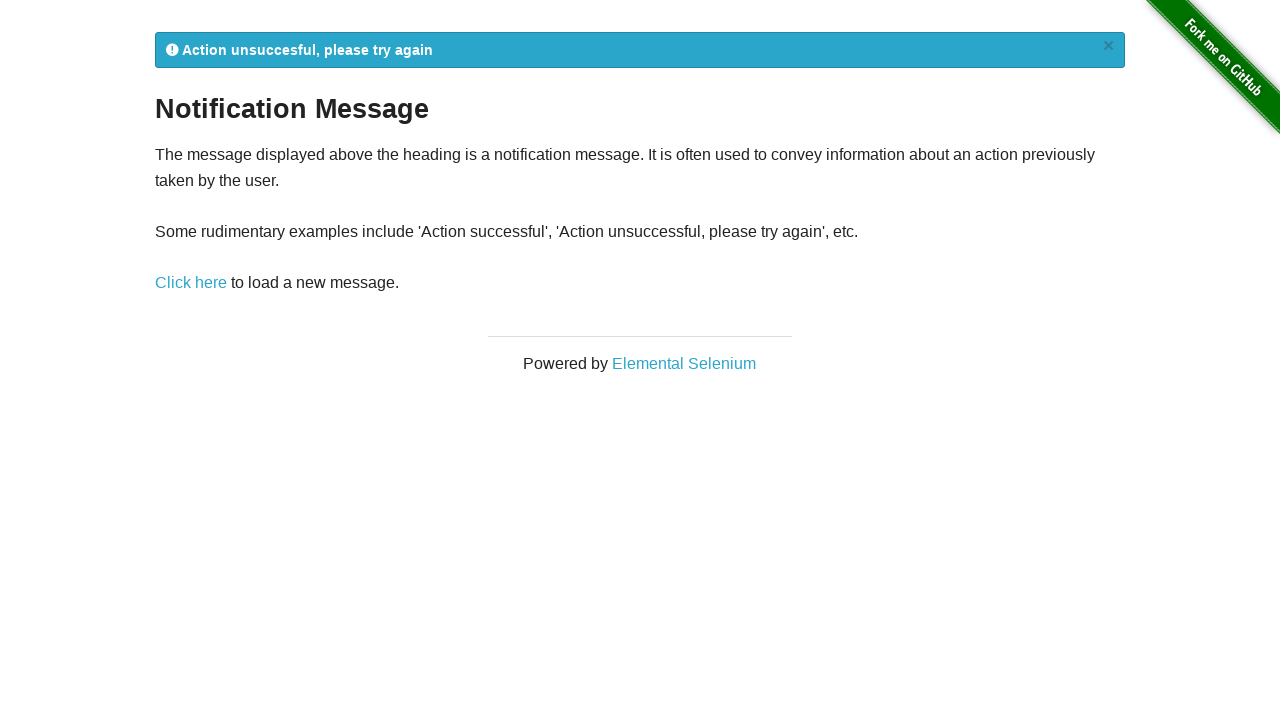

Clicked 'Click here' link for the second time at (191, 283) on text=Click here
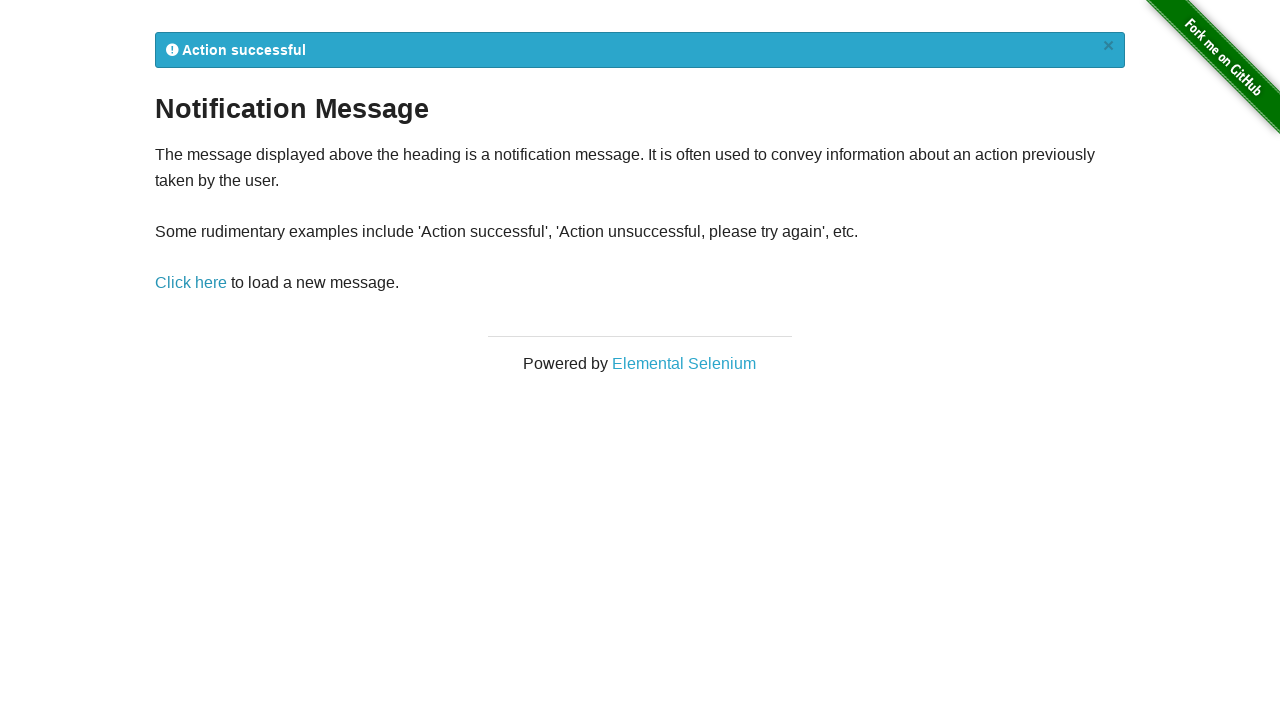

Flash notification message appeared after second click
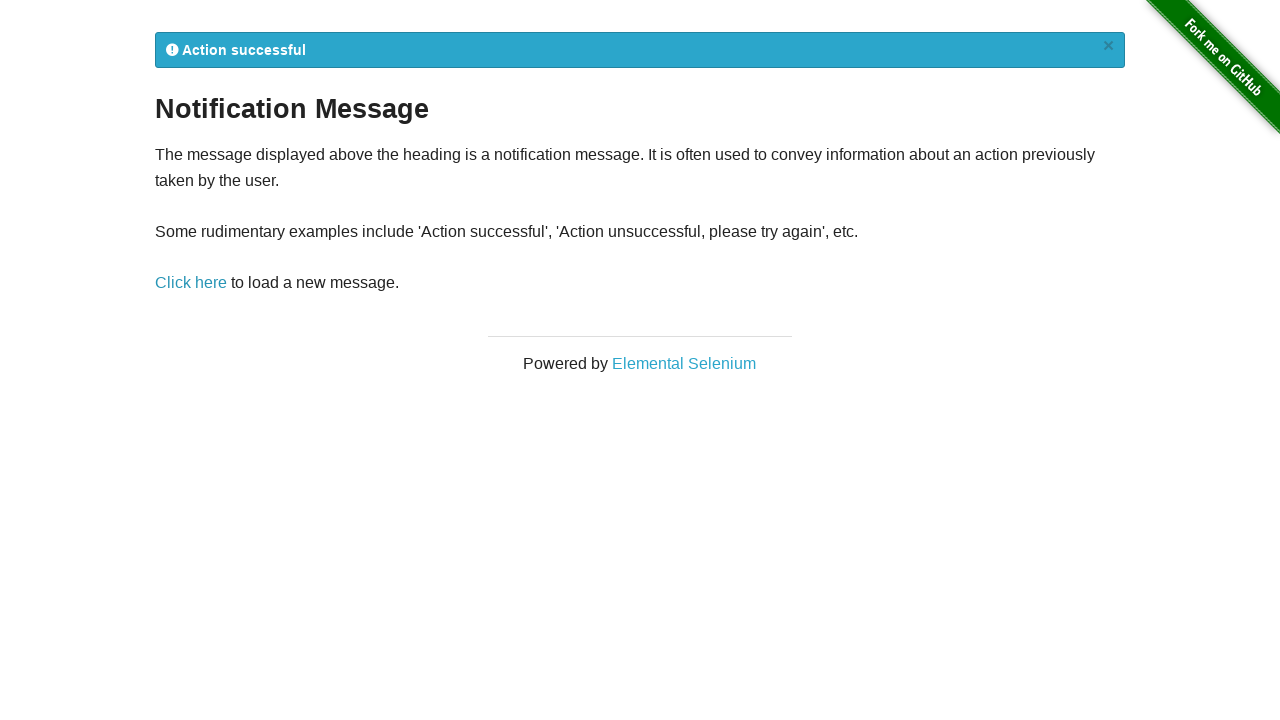

Clicked 'Click here' link for the third time at (191, 283) on text=Click here
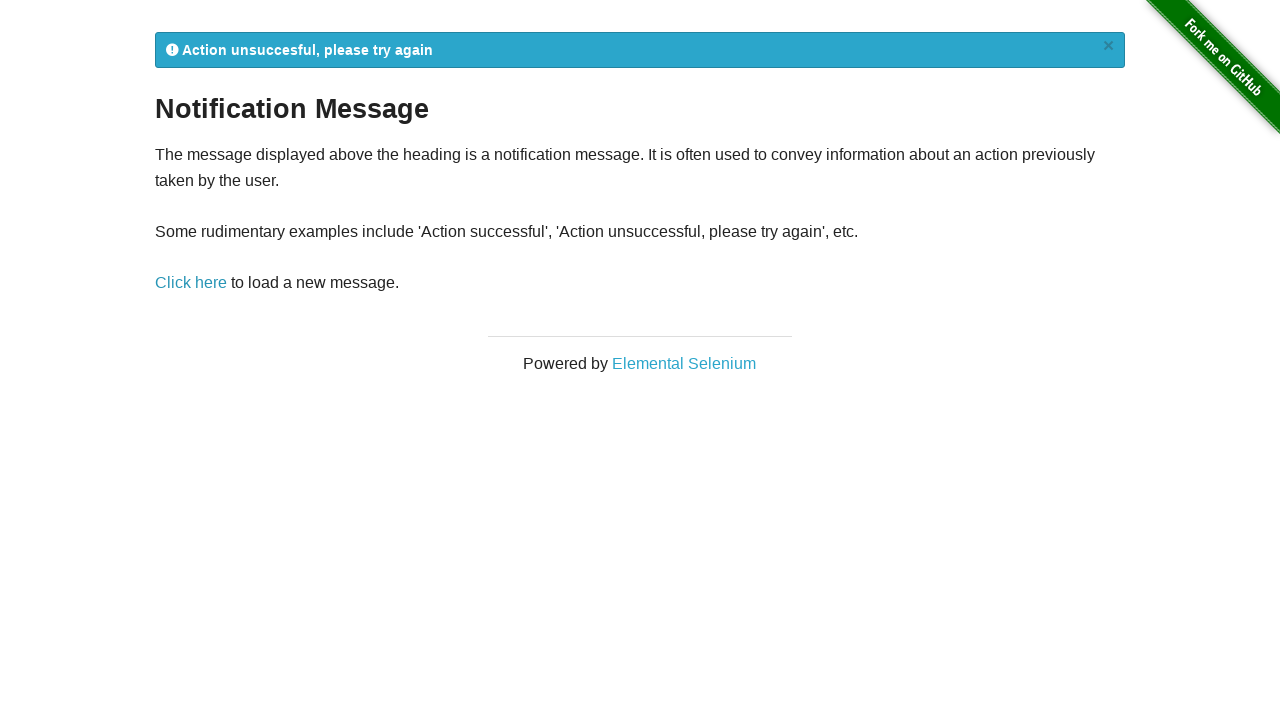

Flash notification message appeared after third click
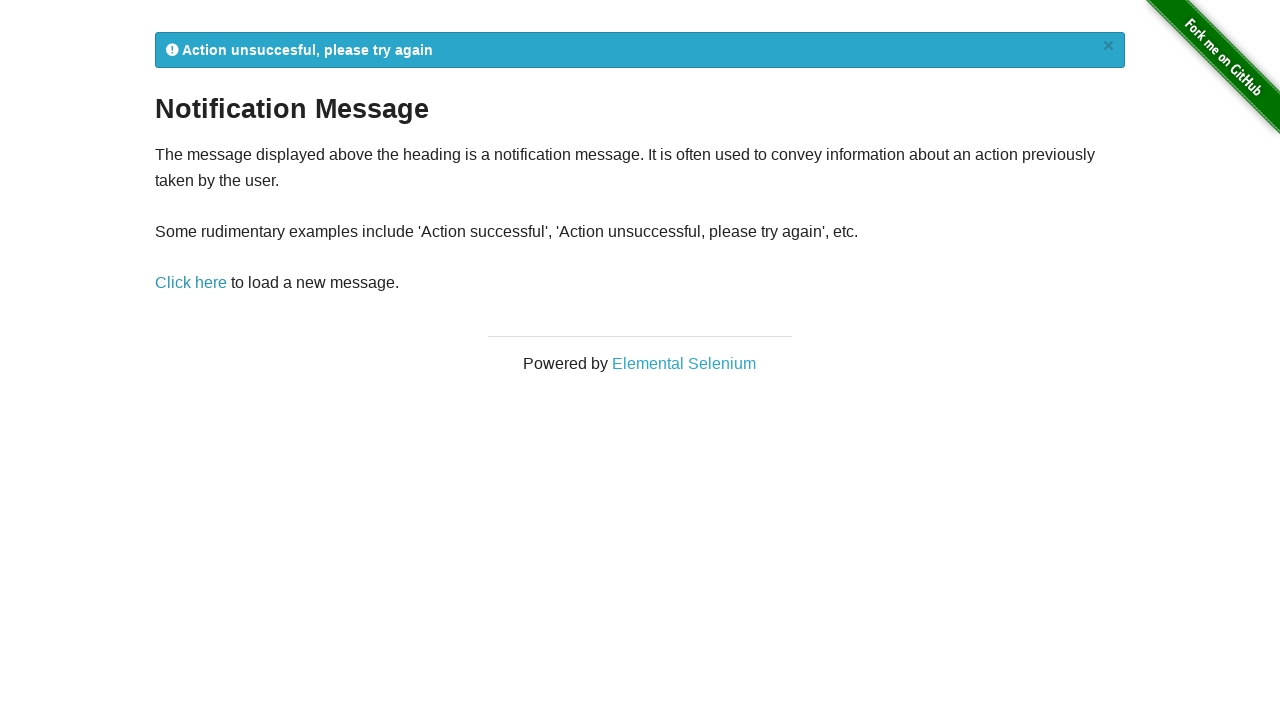

Clicked 'Click here' link for the fourth time at (191, 283) on text=Click here
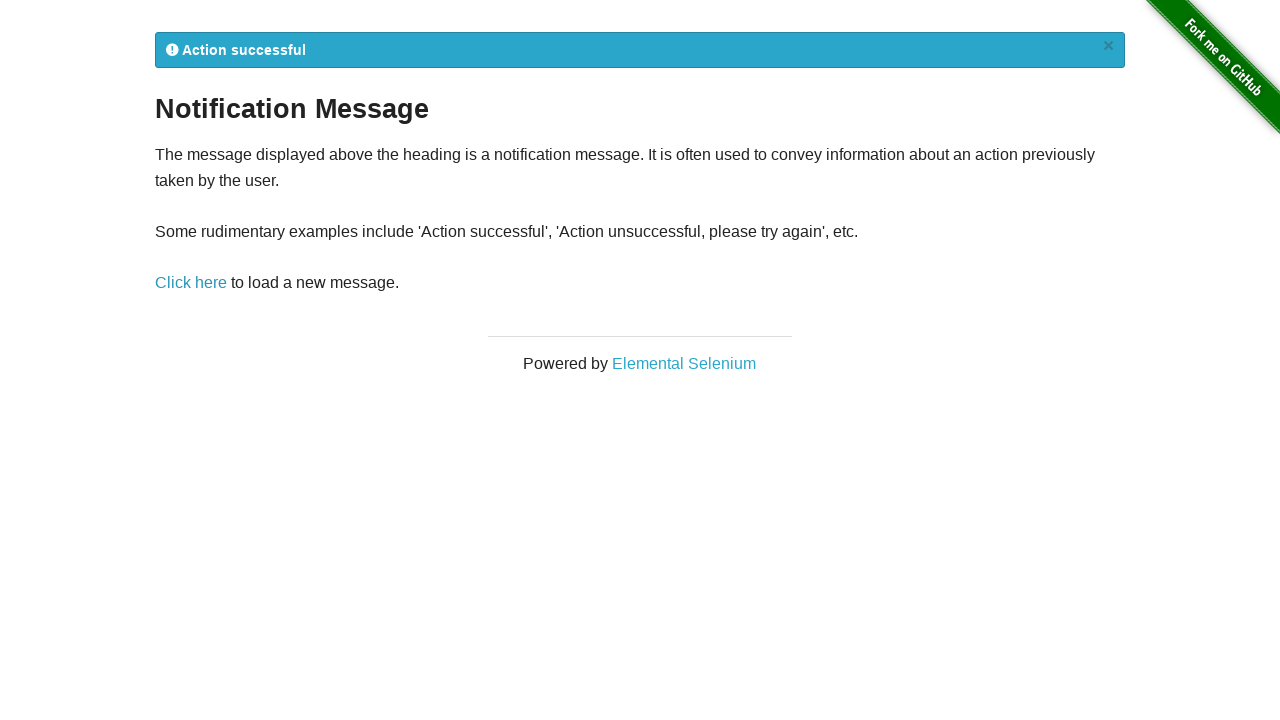

Flash notification message appeared after fourth click
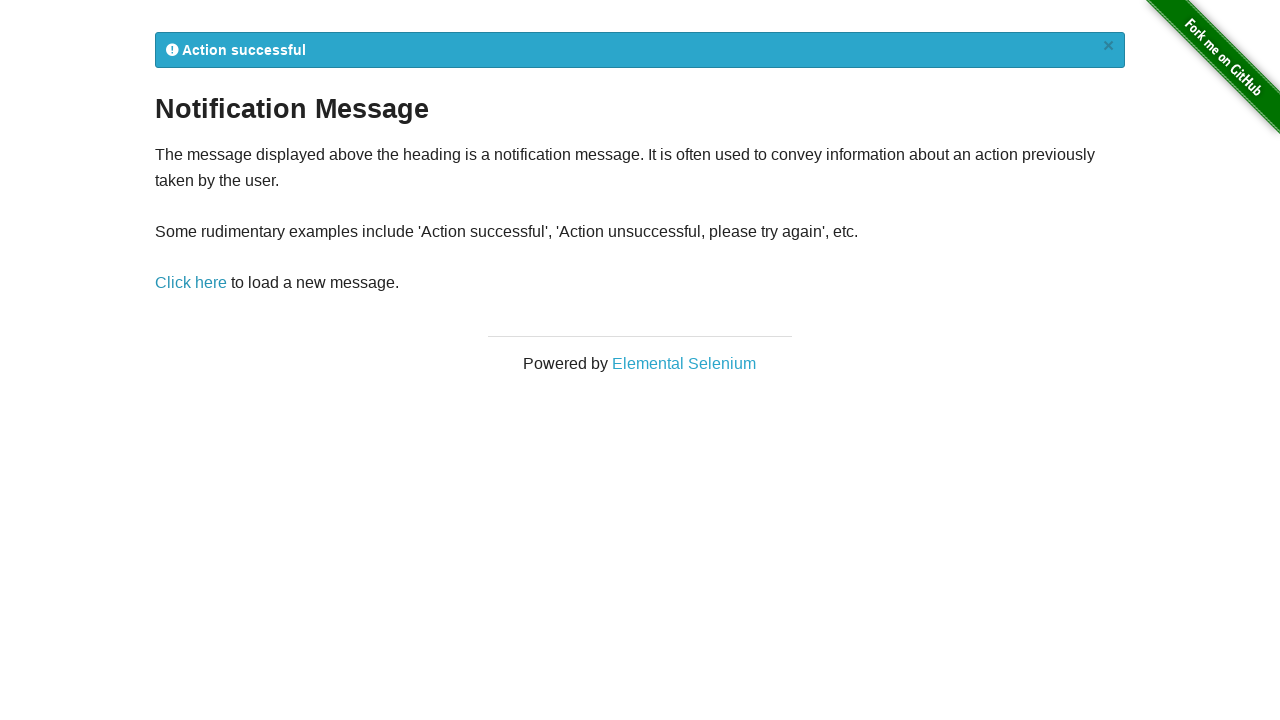

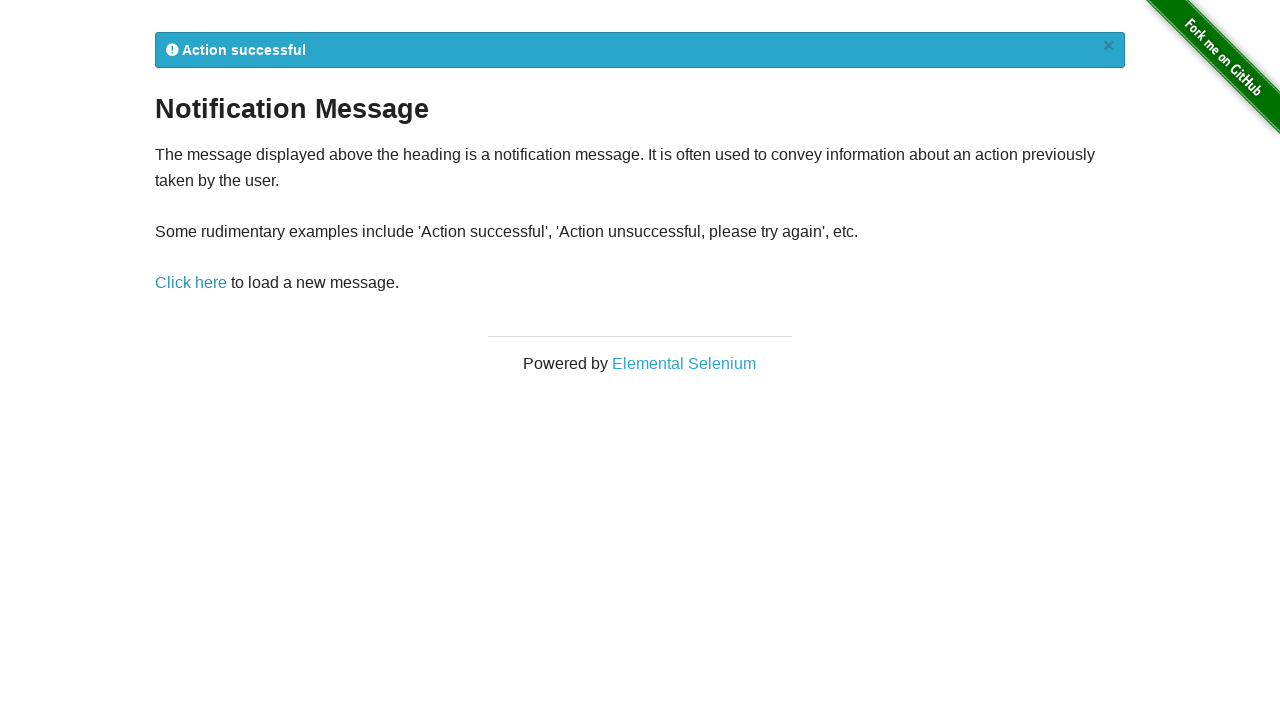